Tests the phone field by entering numeric input

Starting URL: https://cac-tat.s3.eu-central-1.amazonaws.com/index.html

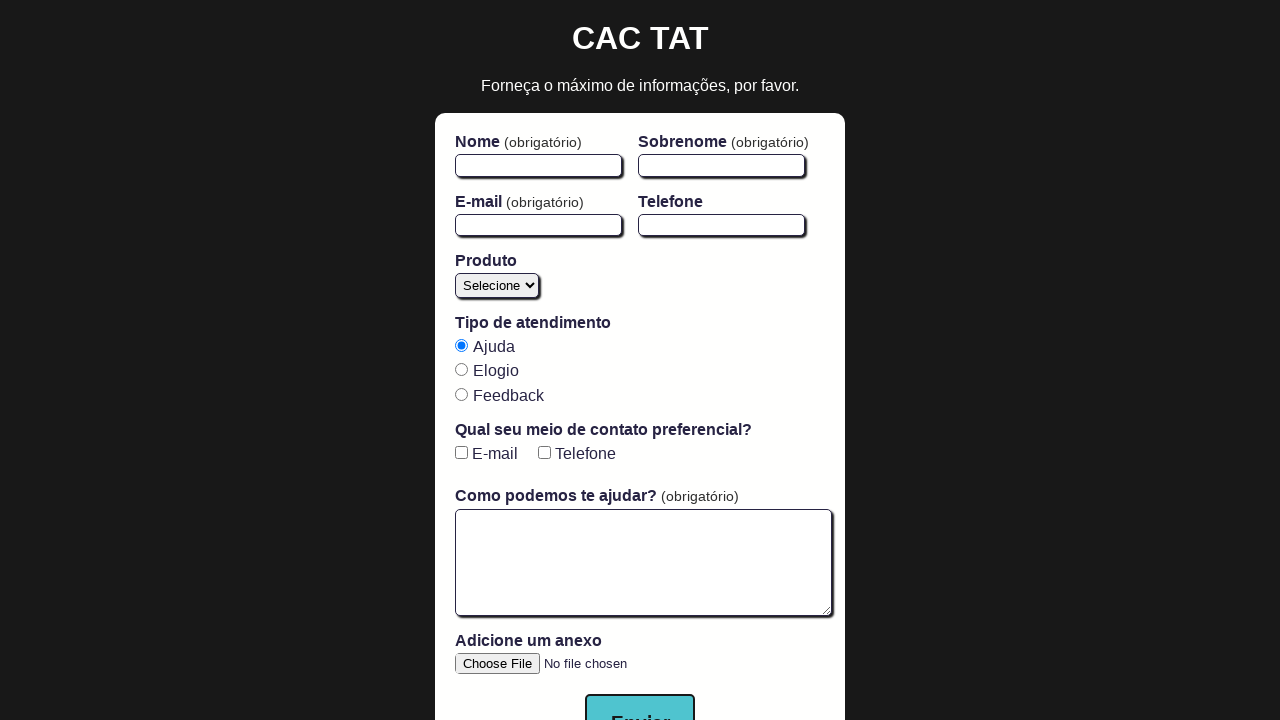

Located phone field element
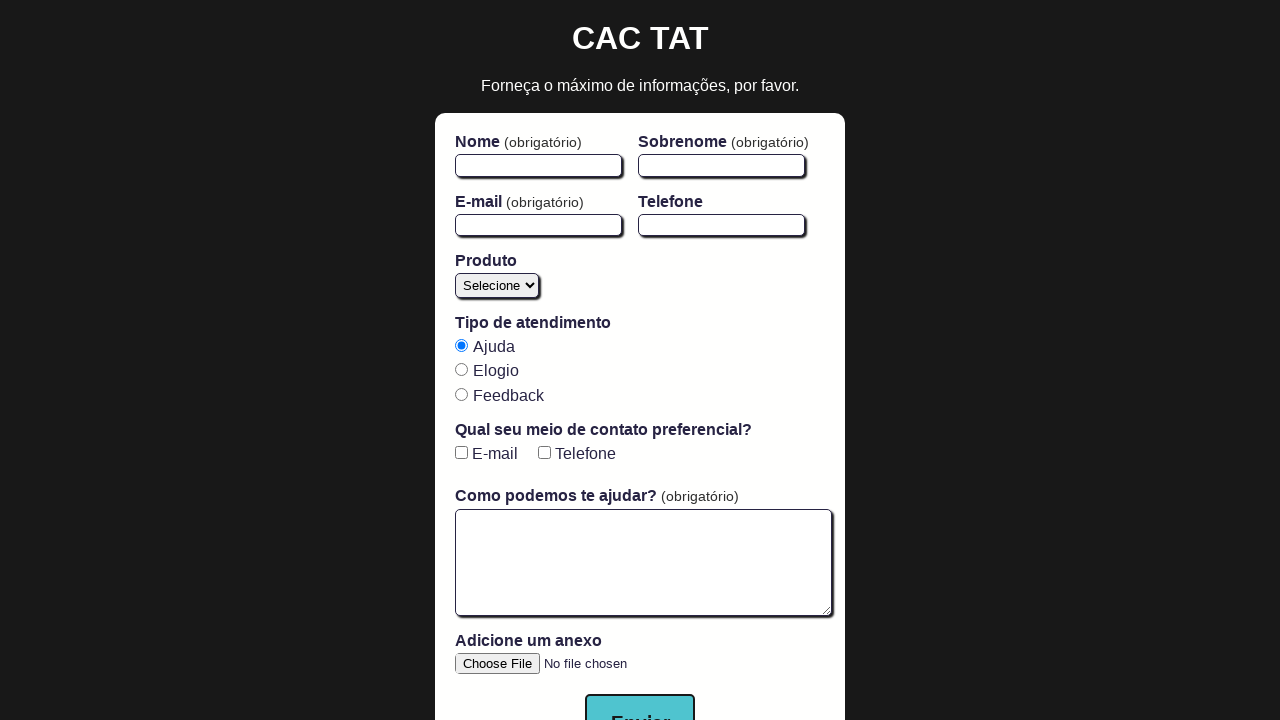

Cleared phone field on #phone
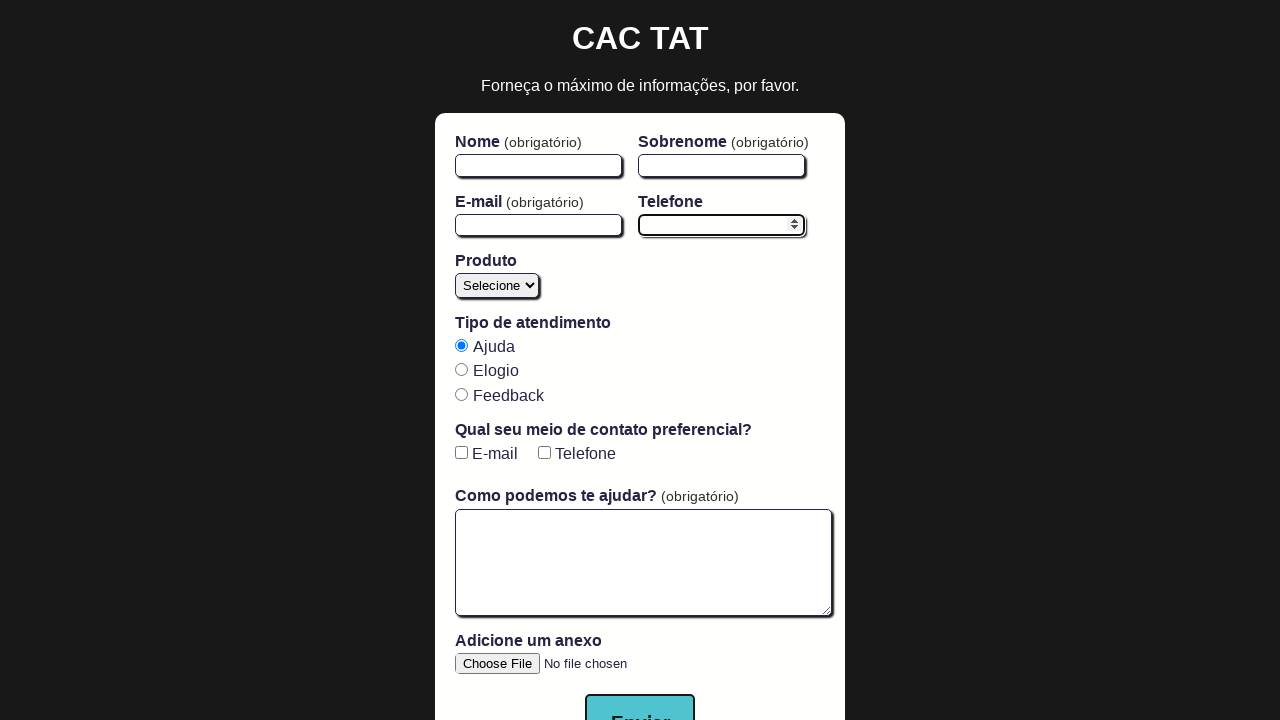

Entered phone number '11987654321' into phone field on #phone
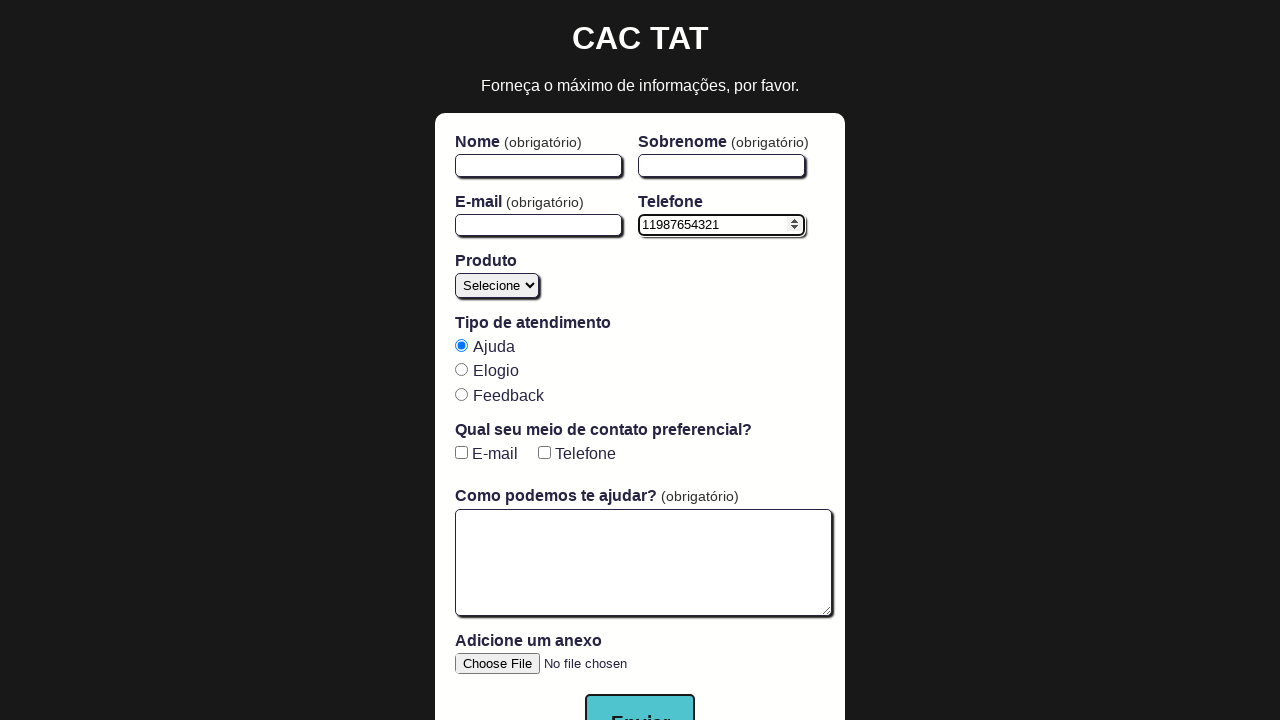

Verified phone field contains correct value '11987654321'
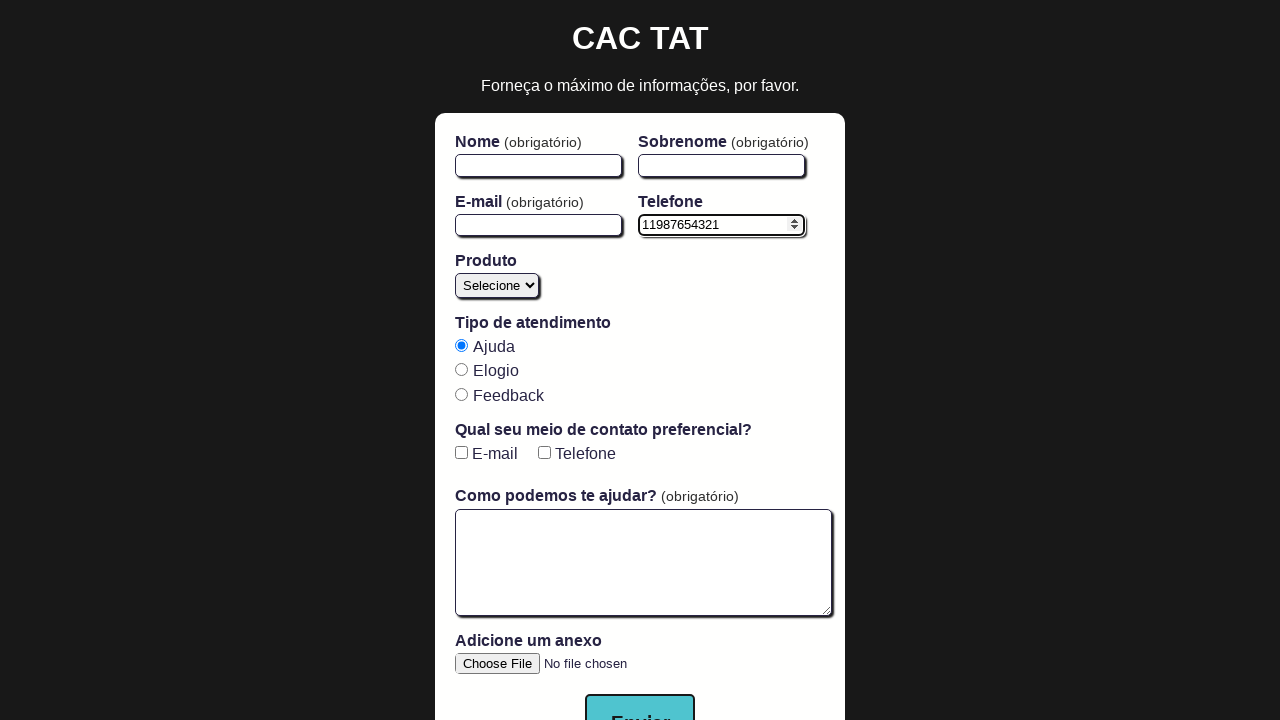

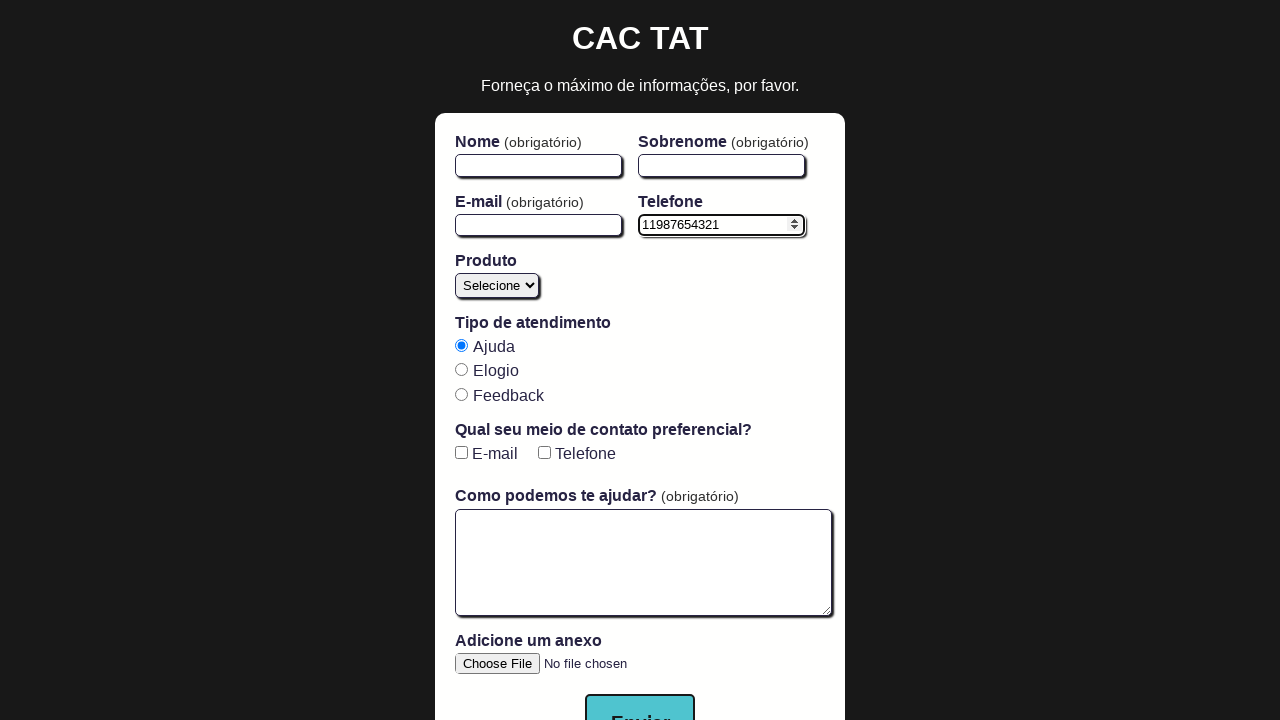